Navigates to Rahul Shetty Academy website and verifies the page loads successfully by checking the URL.

Starting URL: https://rahulshettyacademy.com/

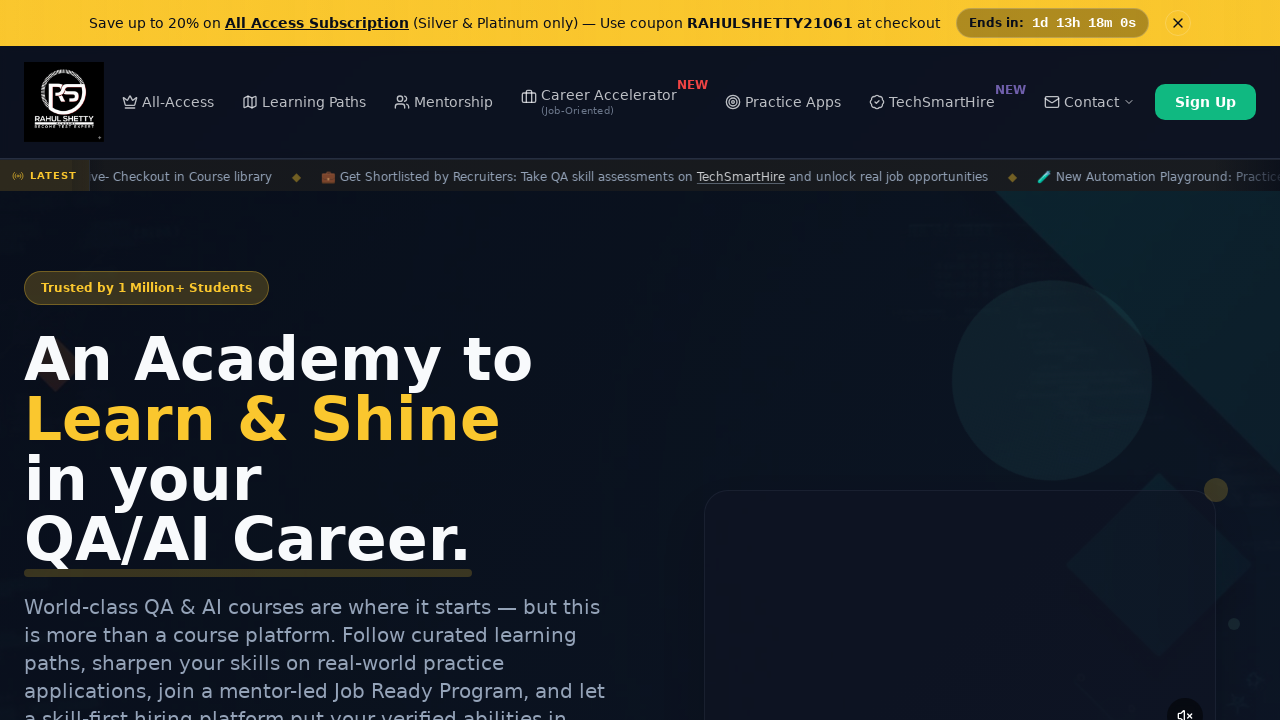

Waited for page DOM content to load
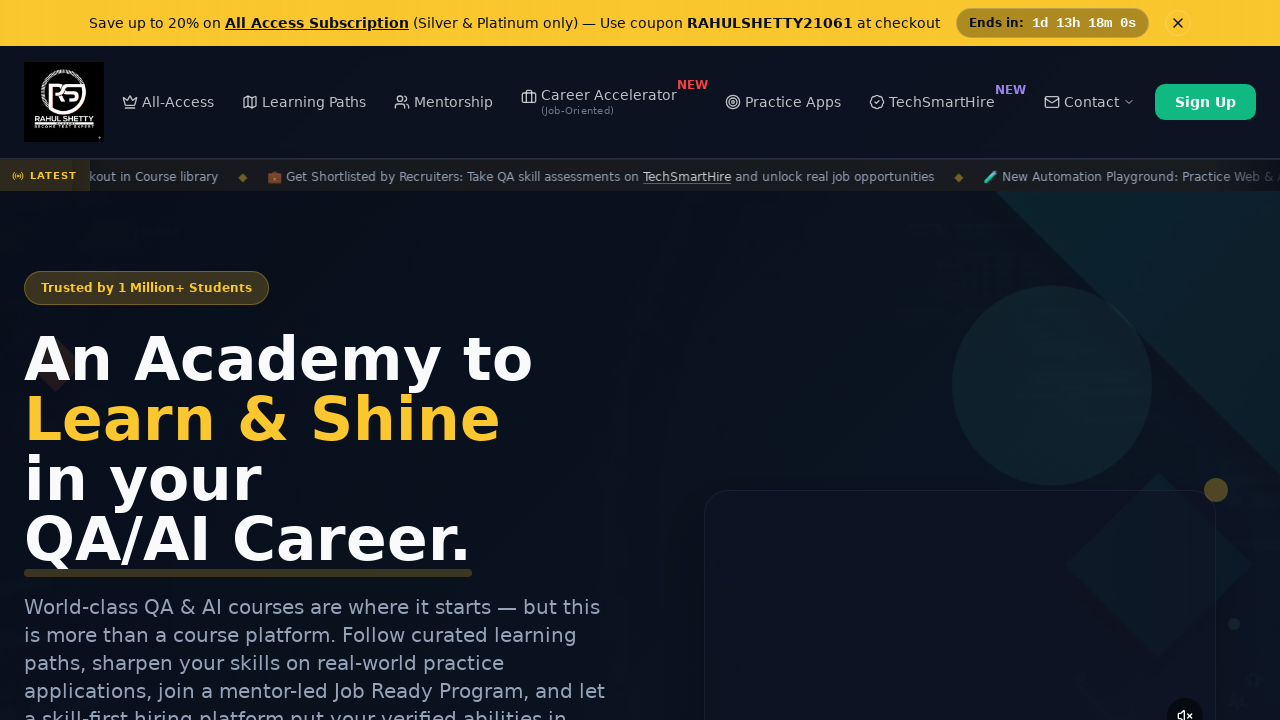

Verified URL contains 'rahulshettyacademy.com'
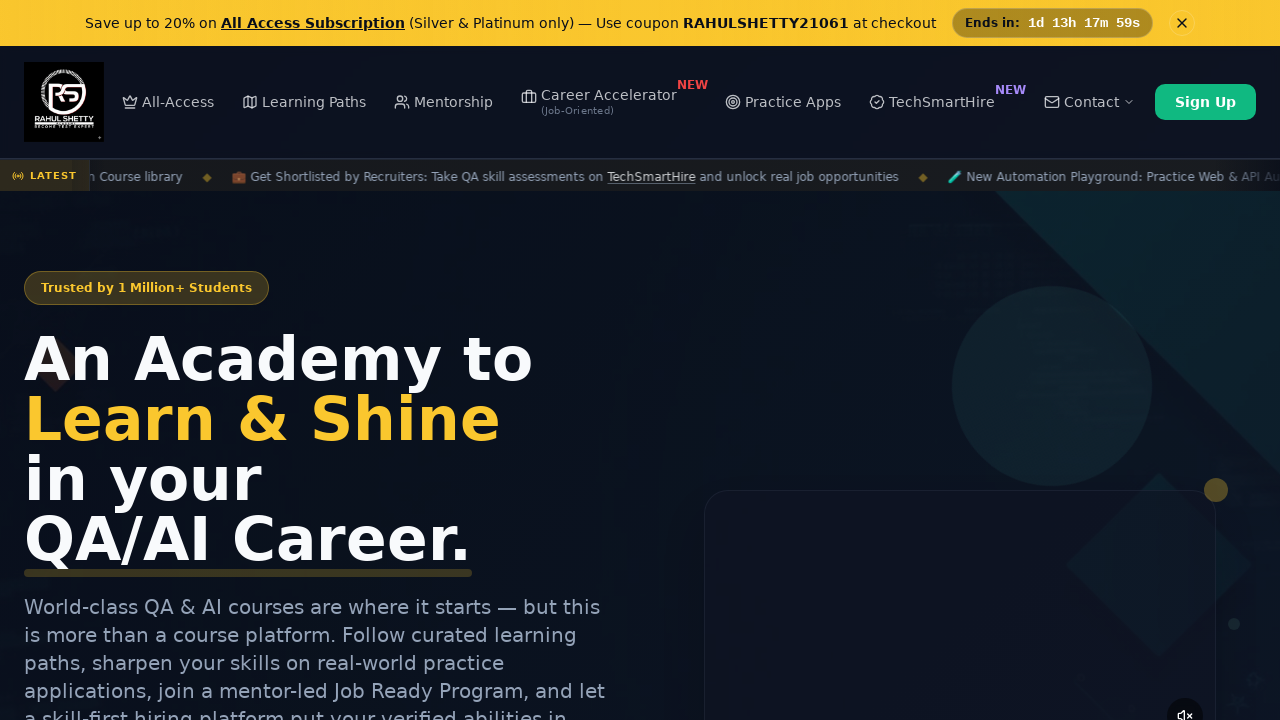

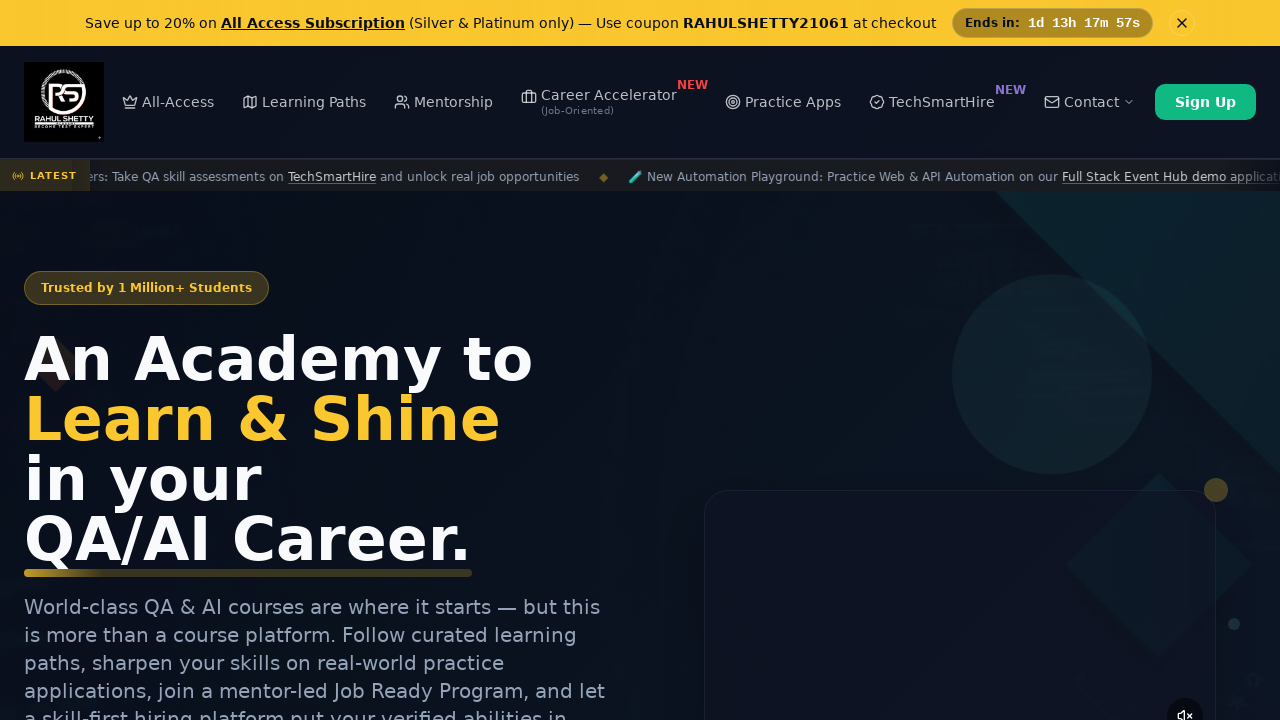